Tests a Bootstrap dropdown select component by clicking to open it and selecting "Item 2" from the available options

Starting URL: https://www.jqueryscript.net/demo/jQuery-Plugin-For-Filterable-Bootstrap-Dropdown-Select-Bootstrap-Select/

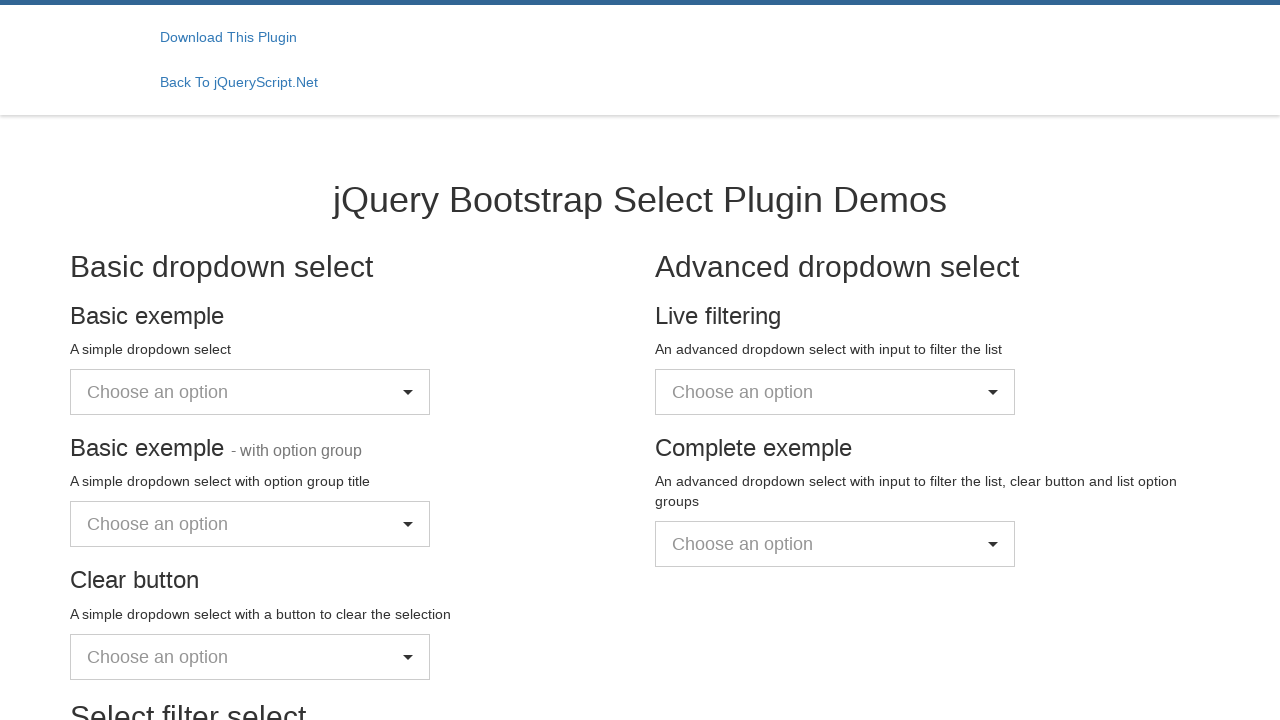

Clicked dropdown button to open Bootstrap Select component at (250, 392) on #bts-ex-1
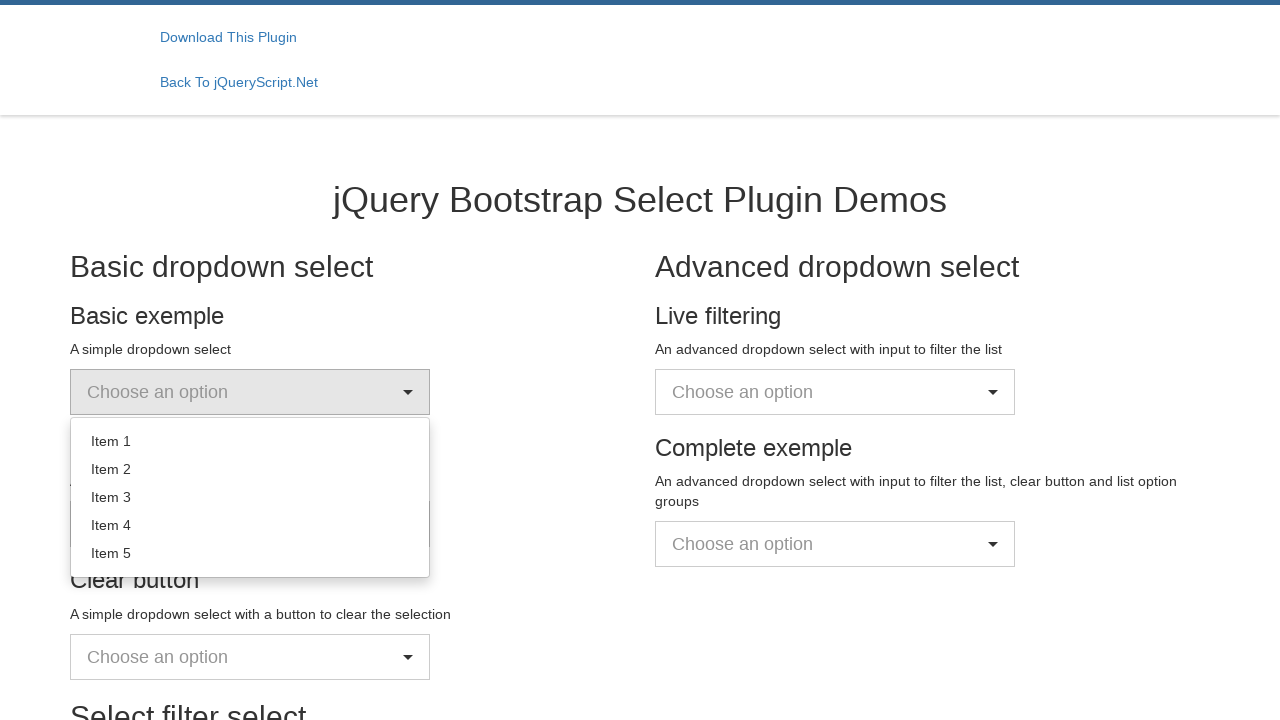

Dropdown items became visible
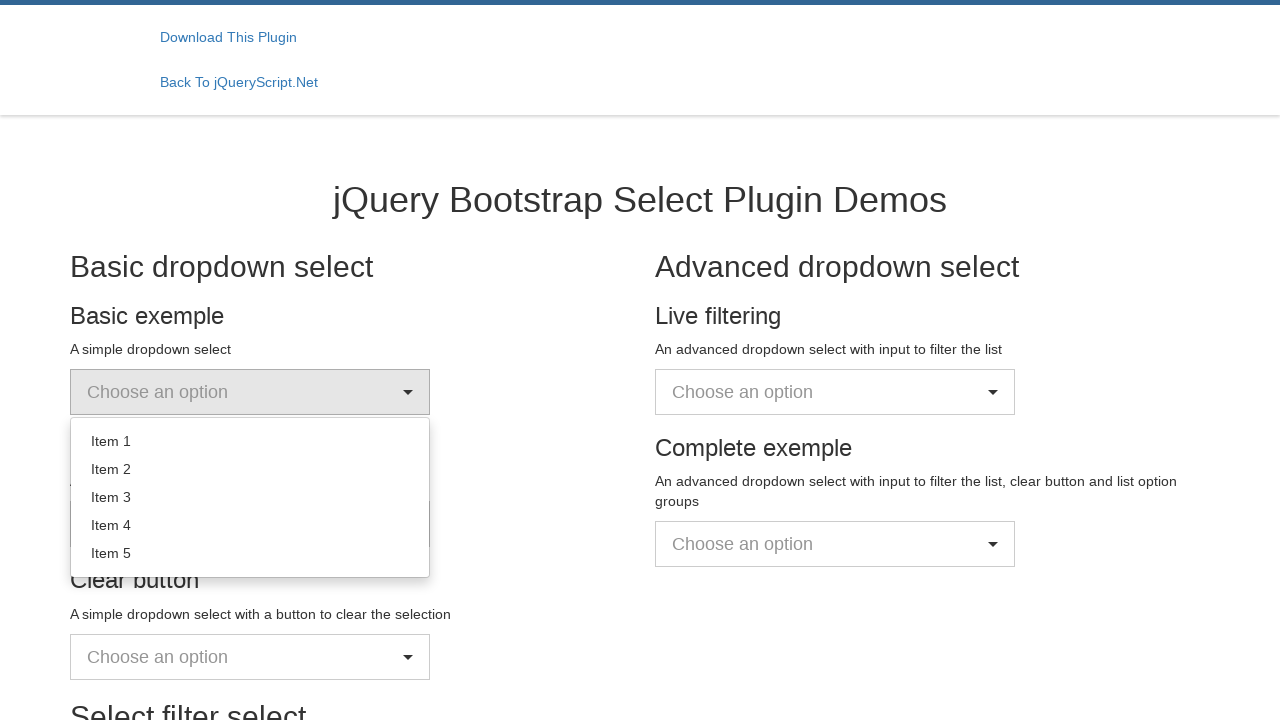

Clicked 'Item 2' from dropdown options at (250, 469) on .items >> nth=1
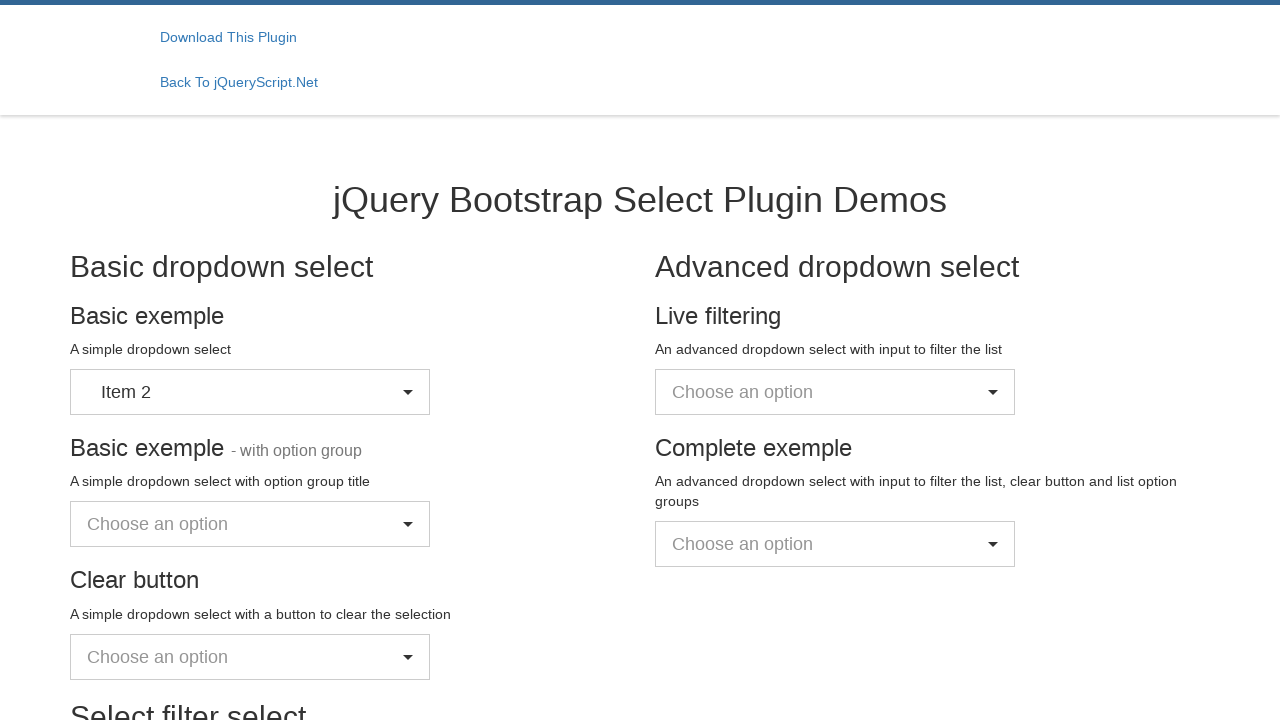

Selected text is displayed in the dropdown
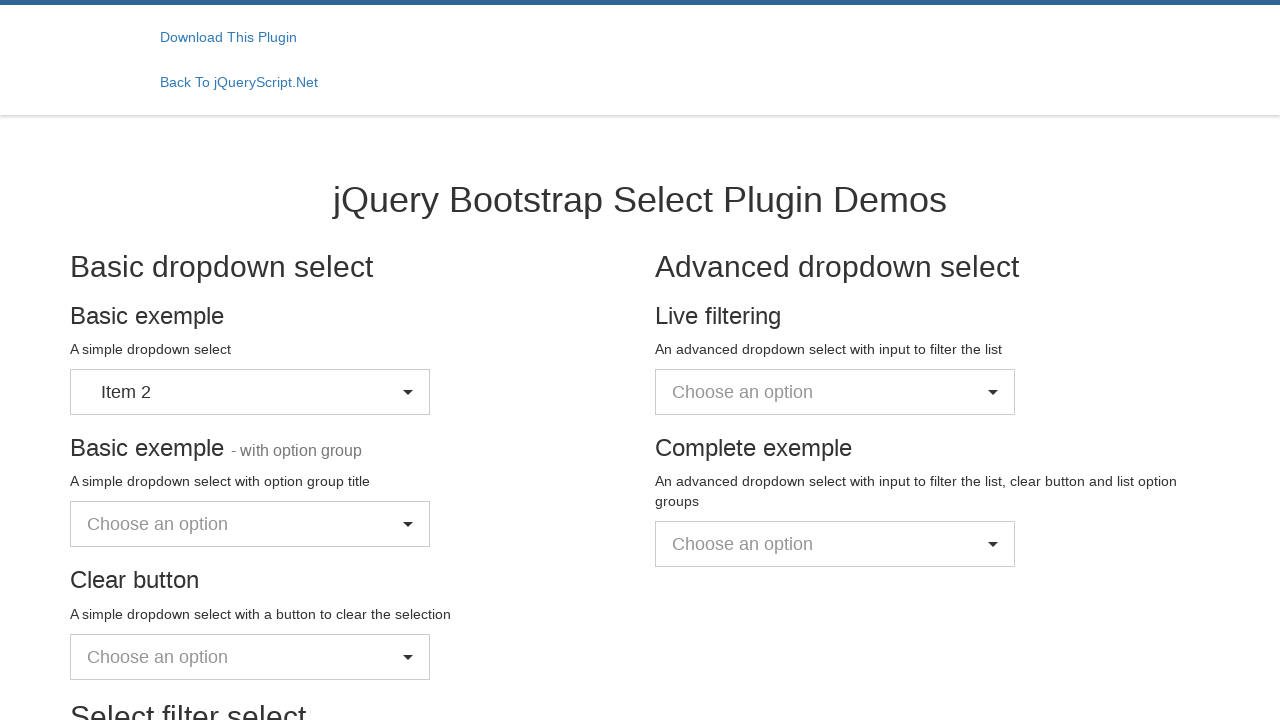

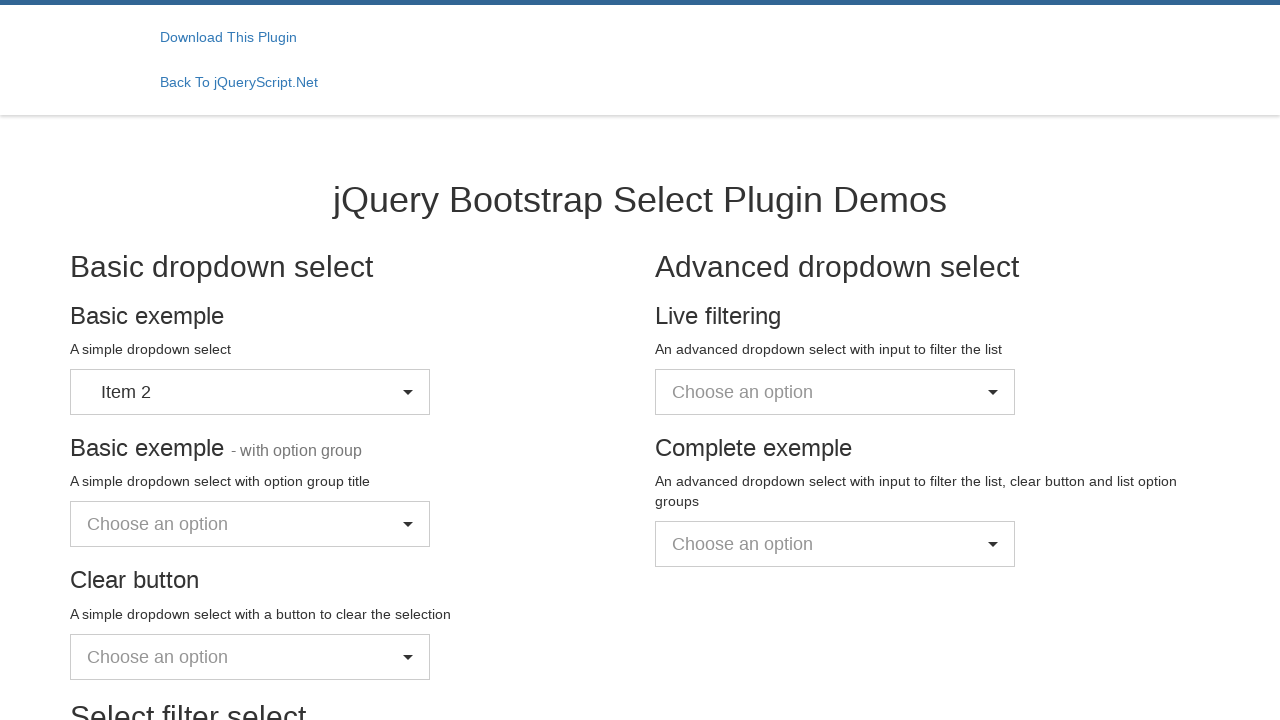